Tests dropdown list page by navigating to it and verifying the dropdown options are present

Starting URL: https://the-internet.herokuapp.com/

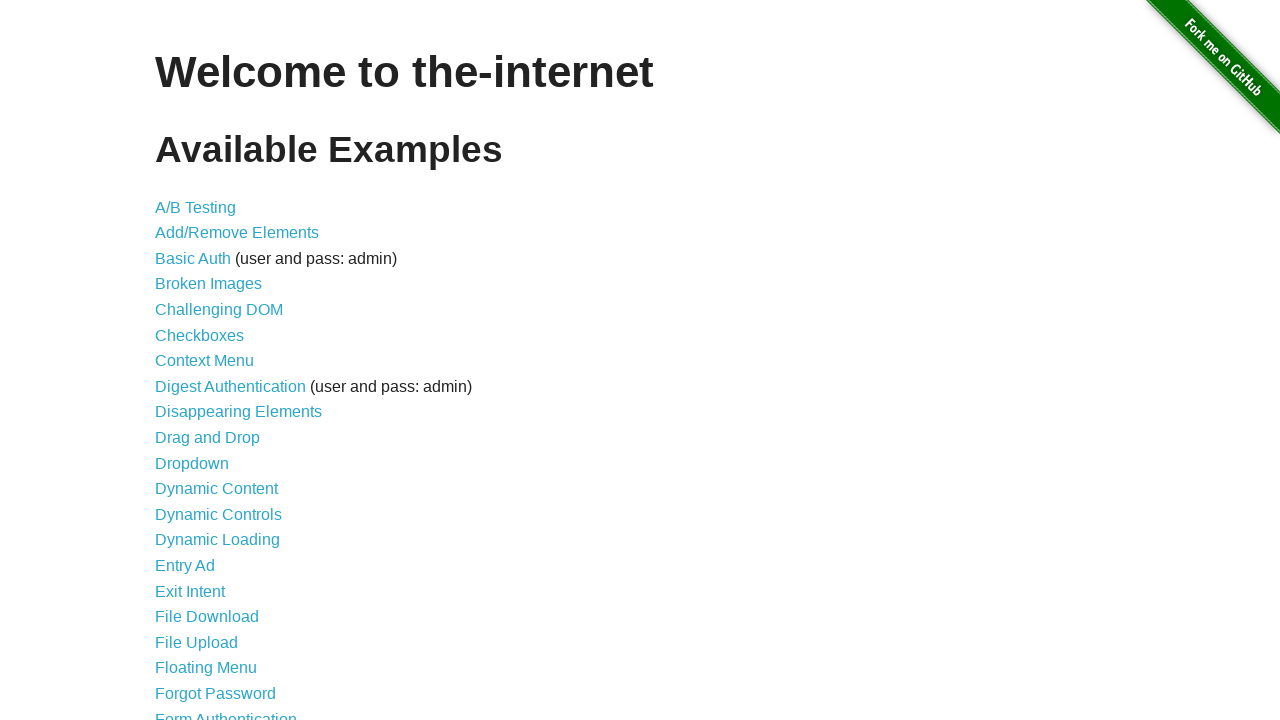

Waited for dropdown link to be present
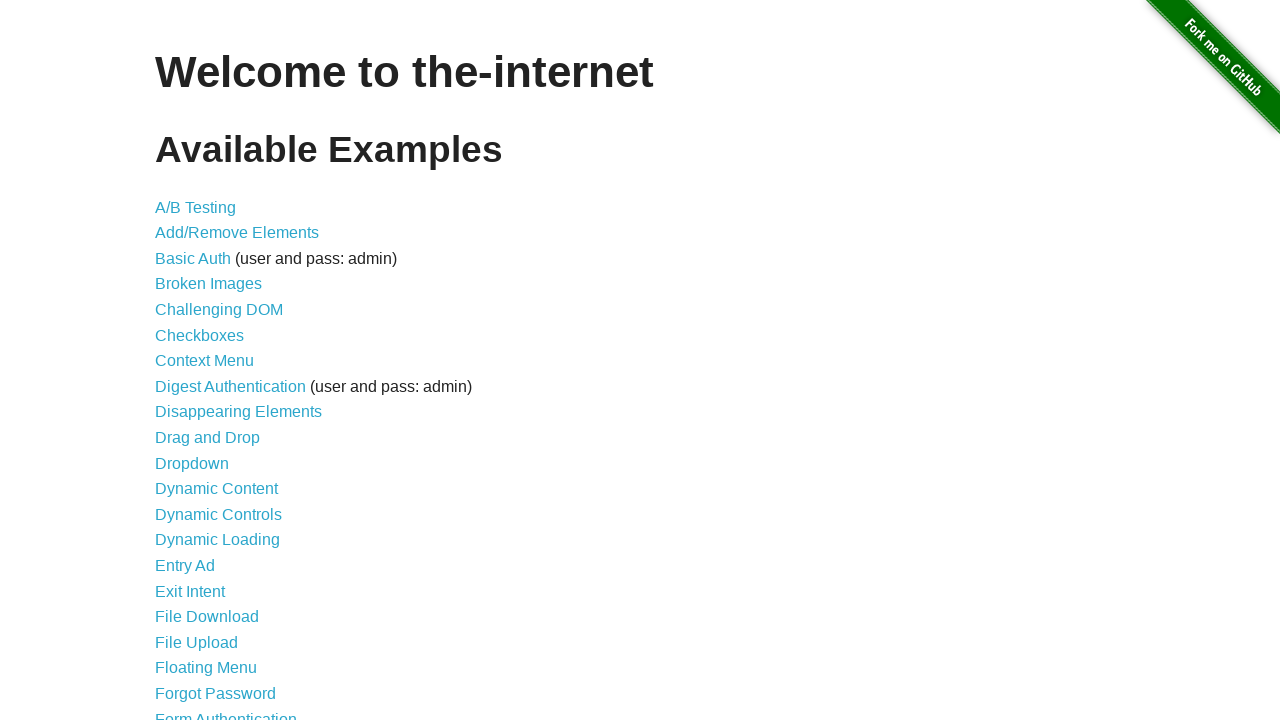

Clicked dropdown link to navigate to dropdown list page at (192, 463) on a[href='/dropdown']
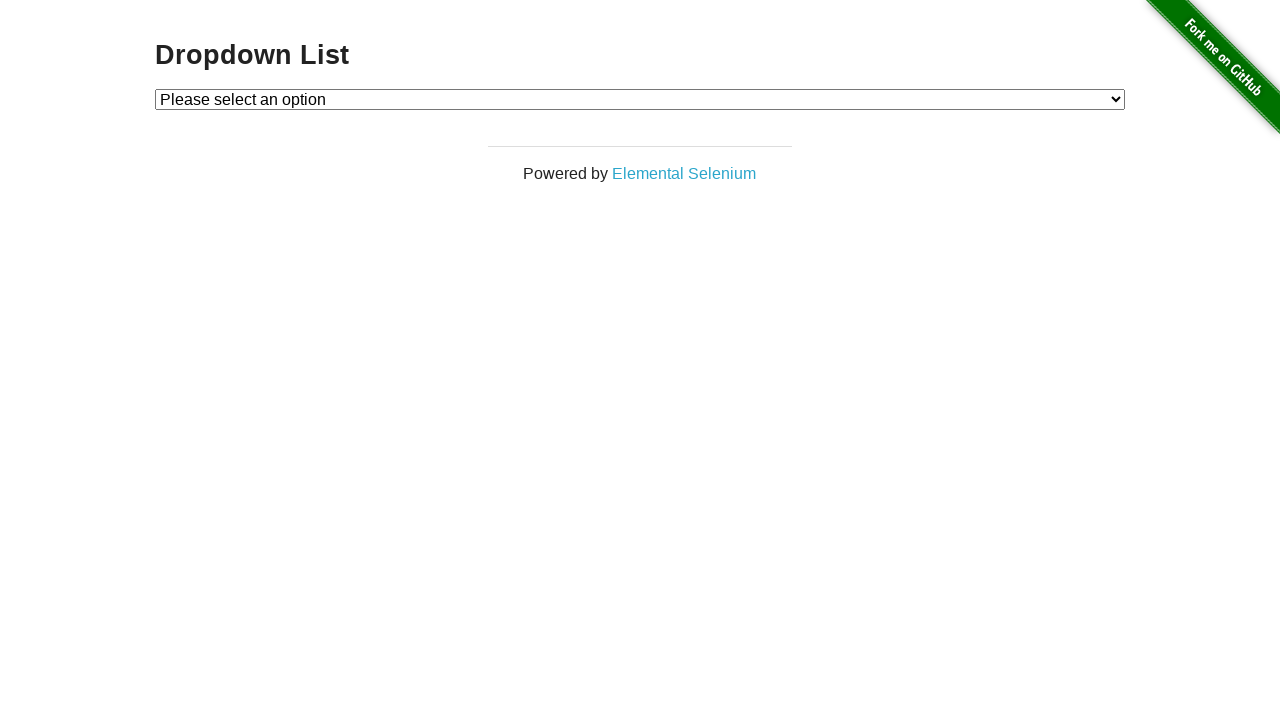

Located first dropdown option
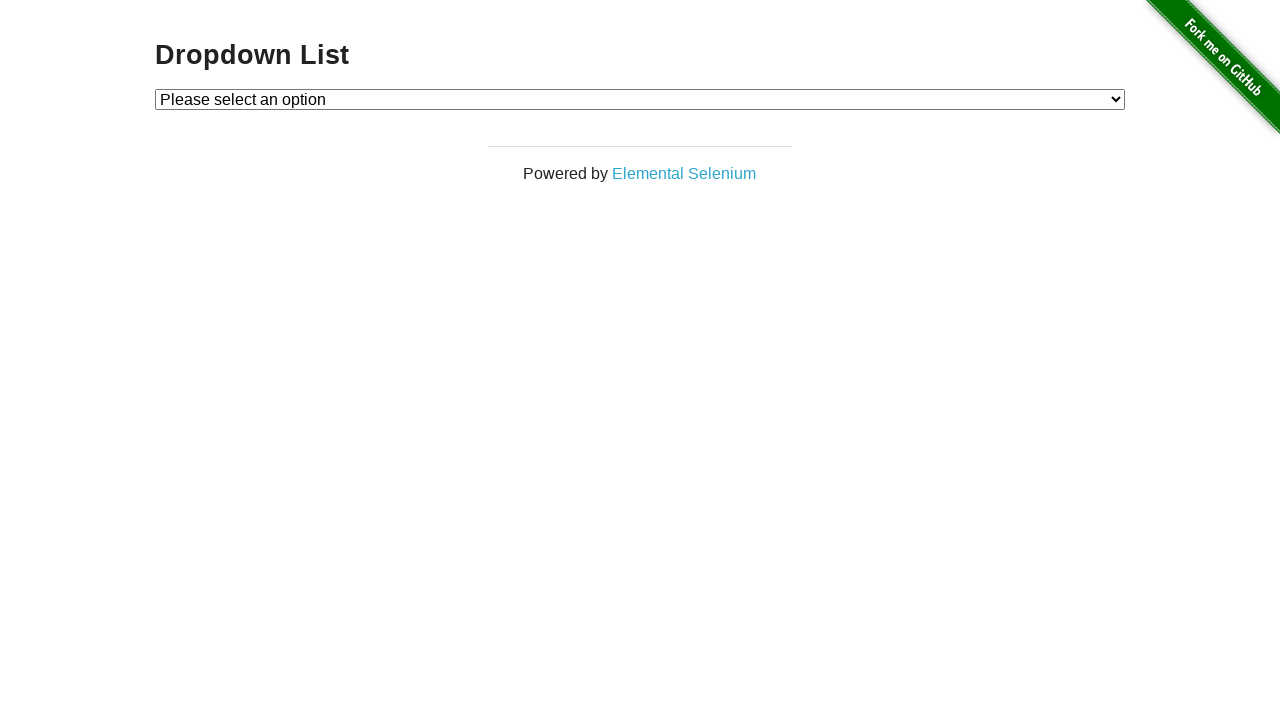

Located second dropdown option
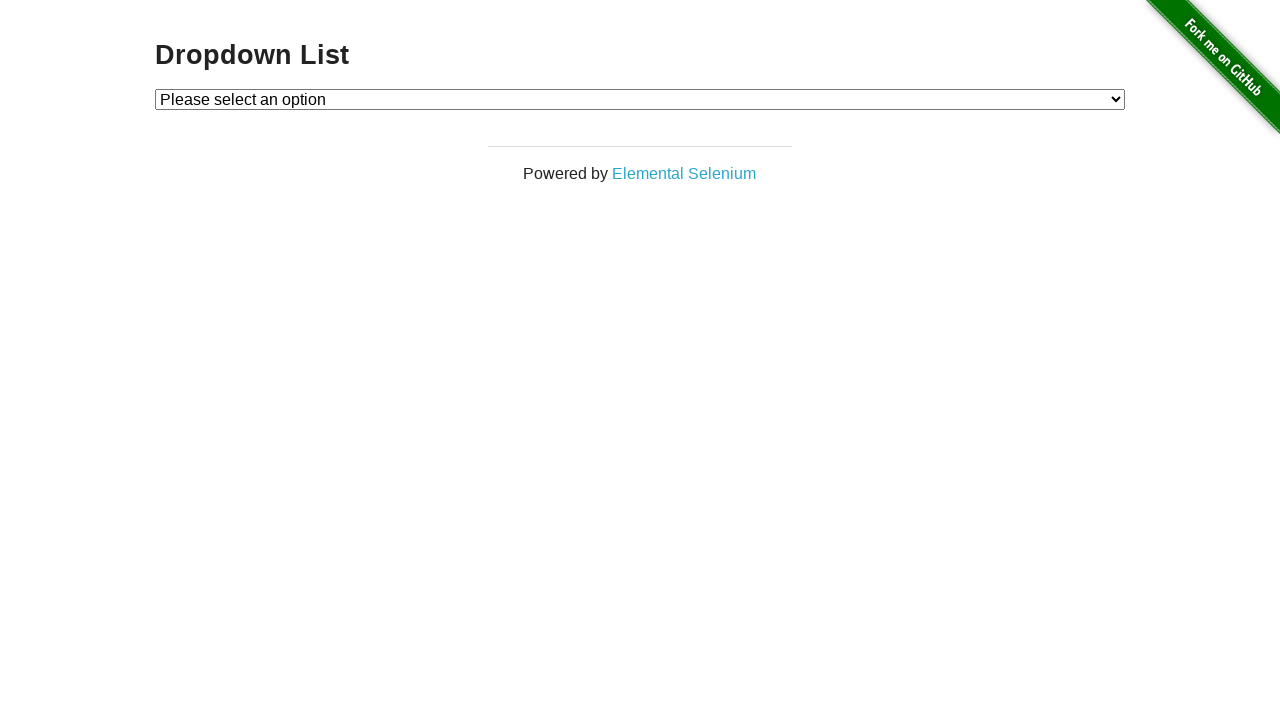

Verified first dropdown option displays 'Option 1'
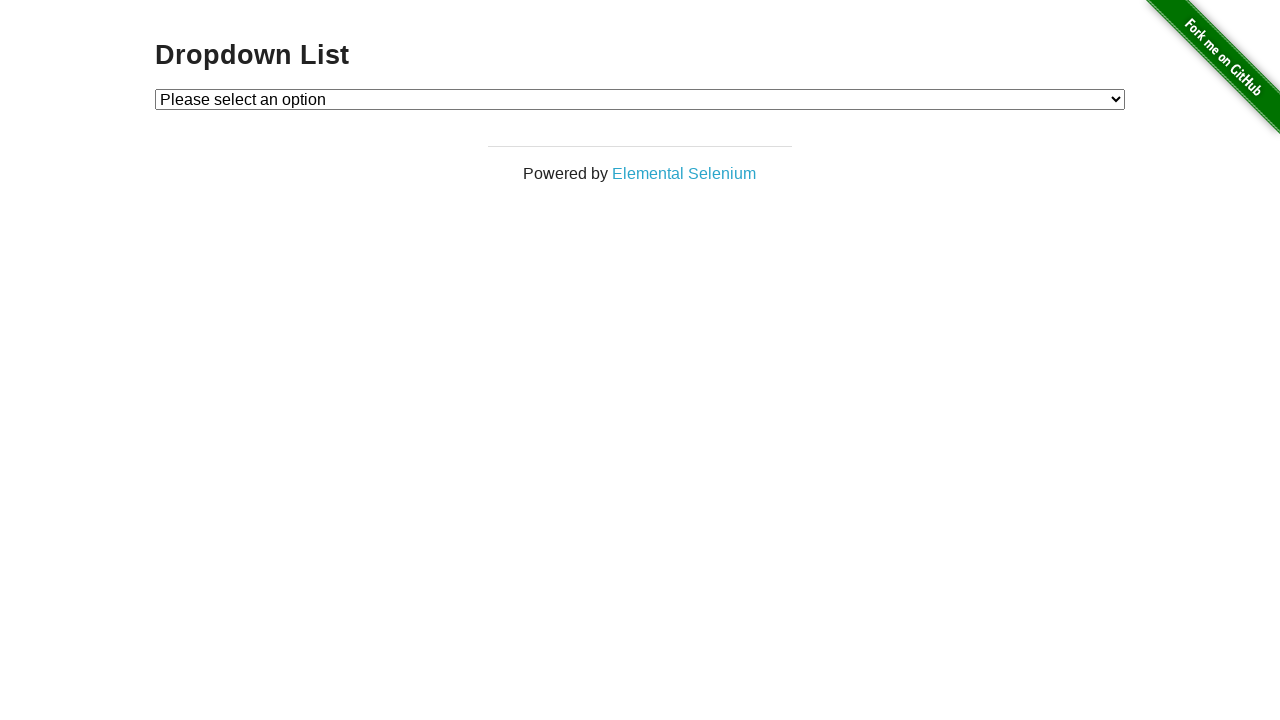

Verified second dropdown option displays 'Option 2'
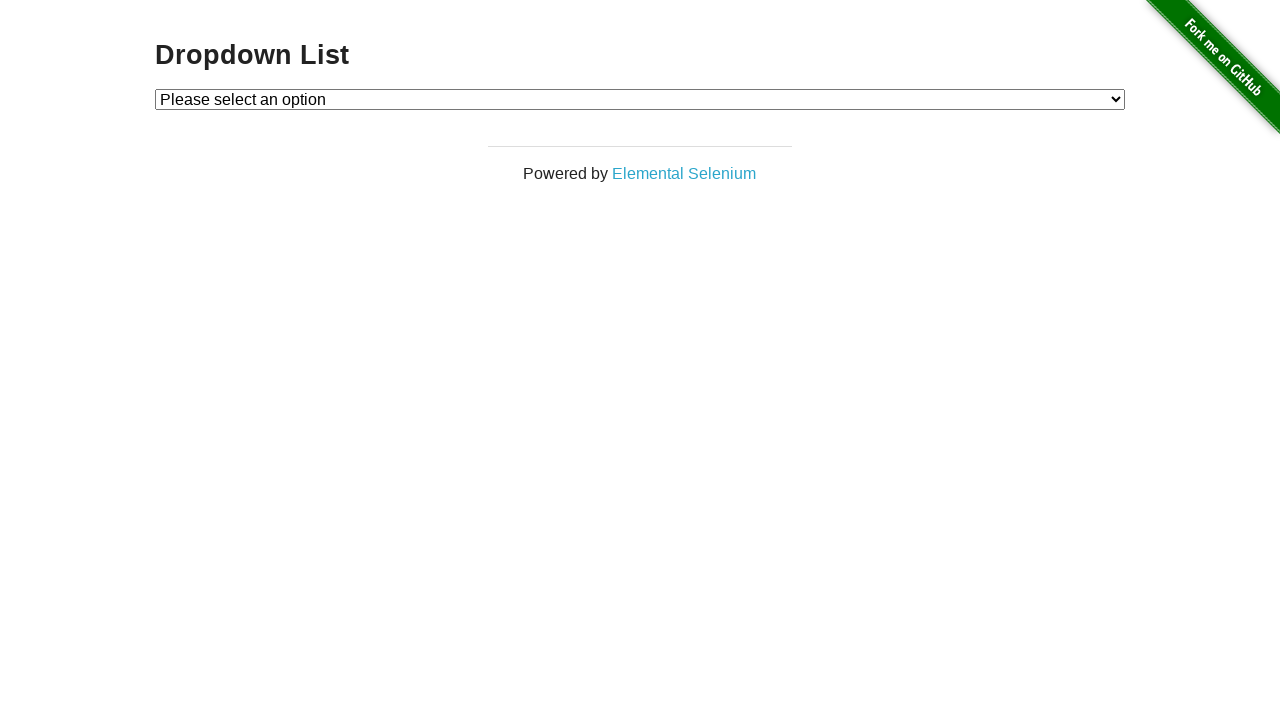

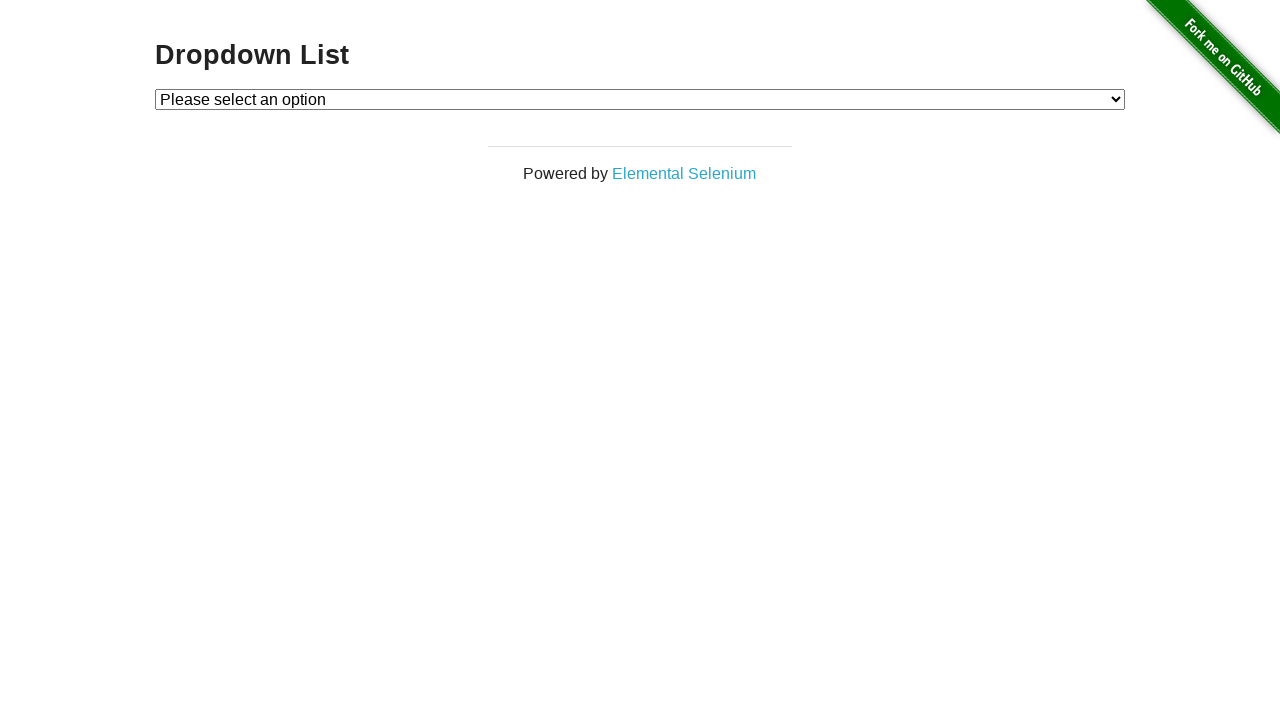